Tests a math calculation form by waiting for a price to reach $100, clicking a book button, reading an input value, calculating a logarithmic formula, and submitting the answer

Starting URL: http://suninjuly.github.io/explicit_wait2.html

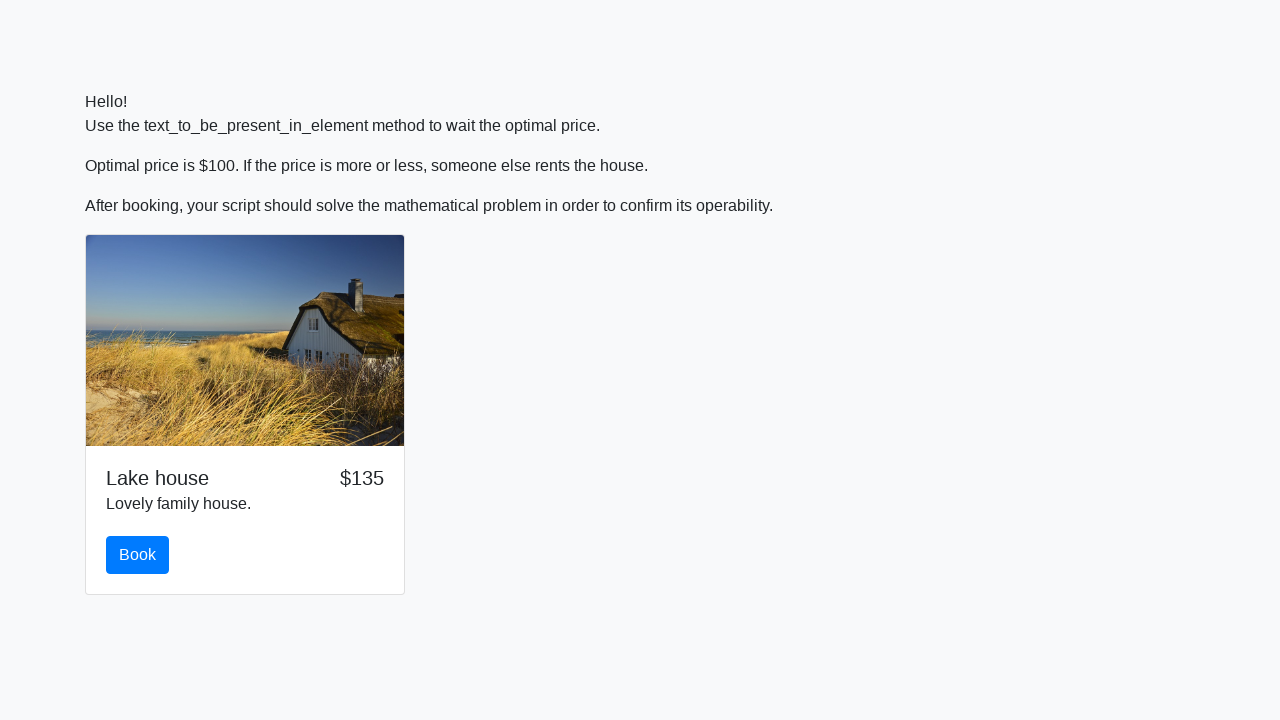

Waited for price to reach $100
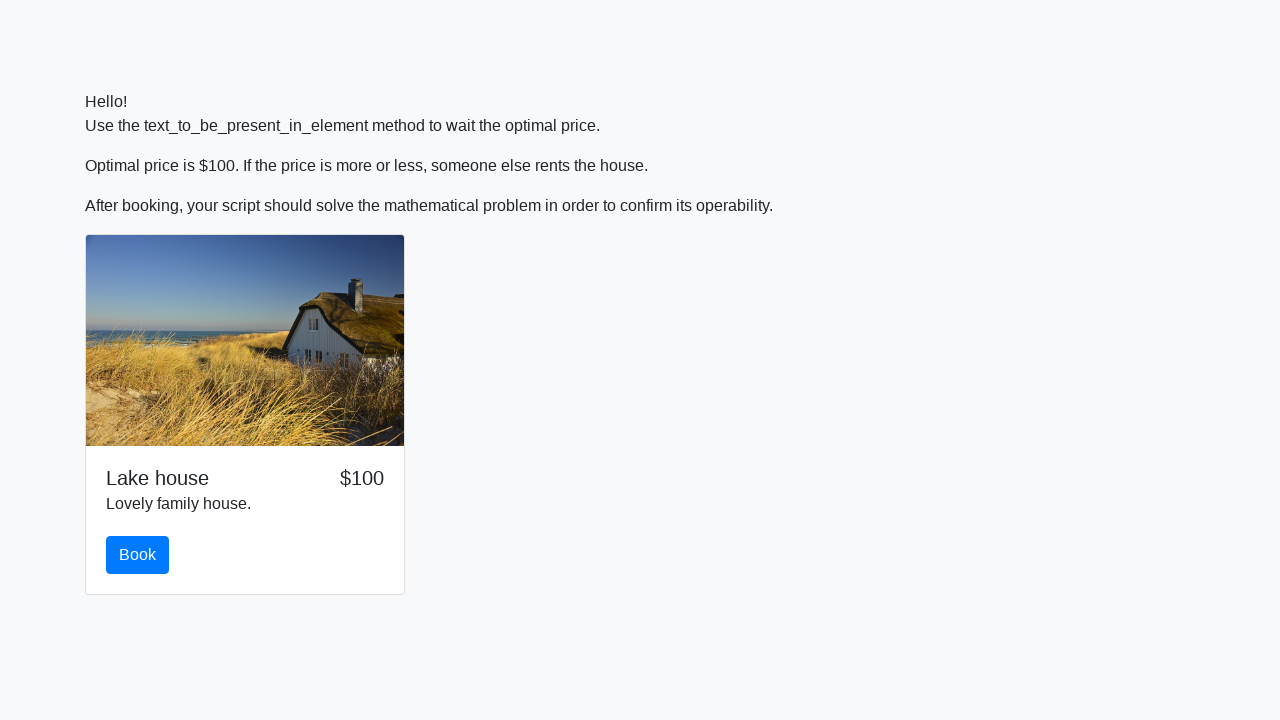

Clicked the book button at (138, 555) on #book
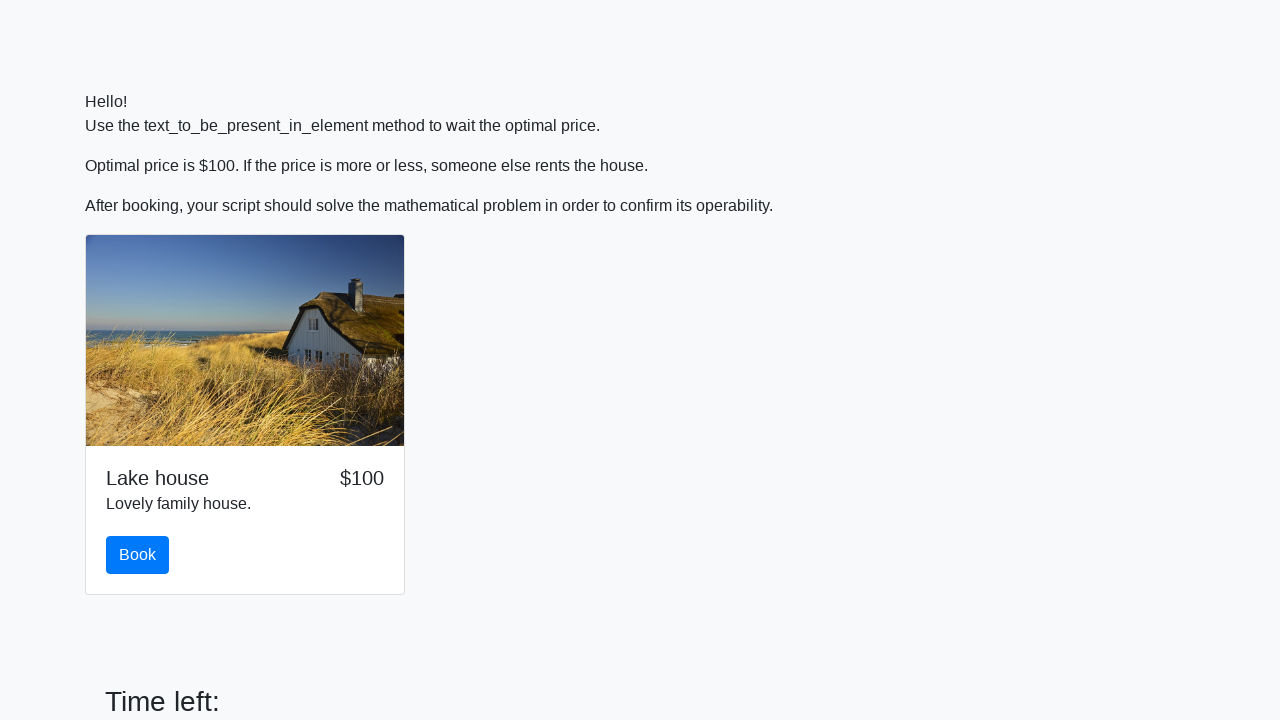

Retrieved input value: 260
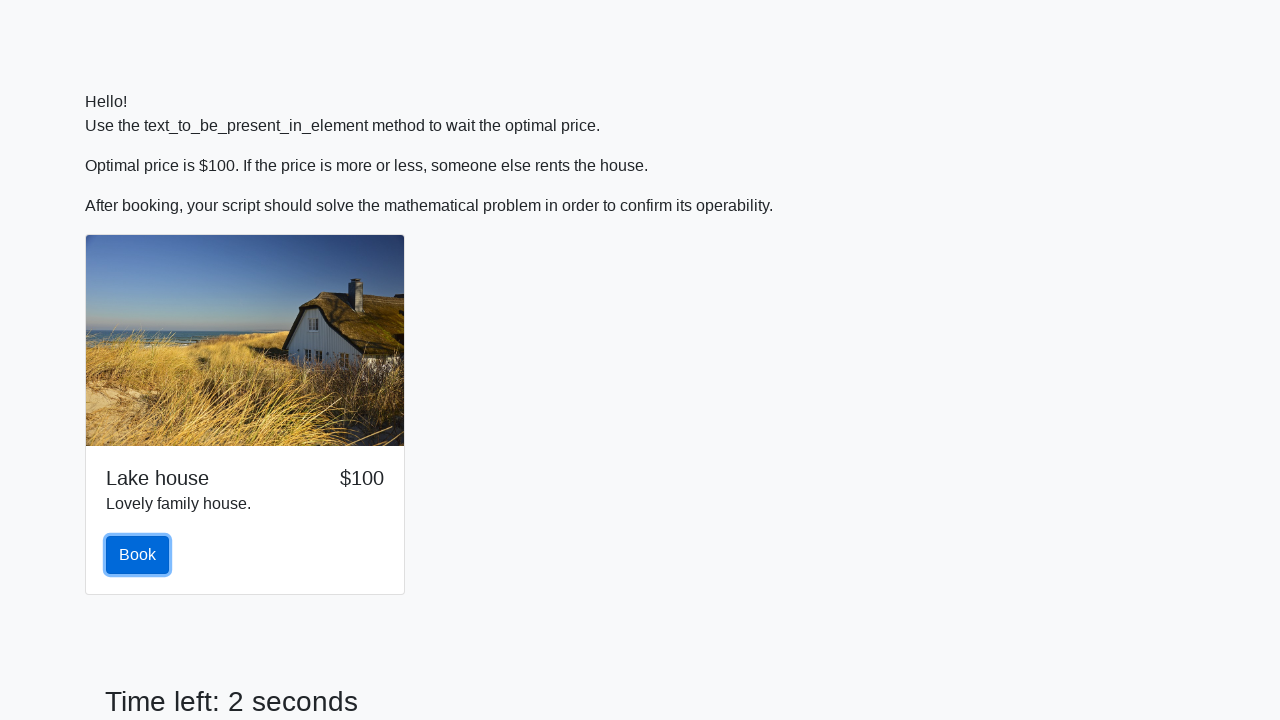

Calculated logarithmic formula result: 2.103997126076201
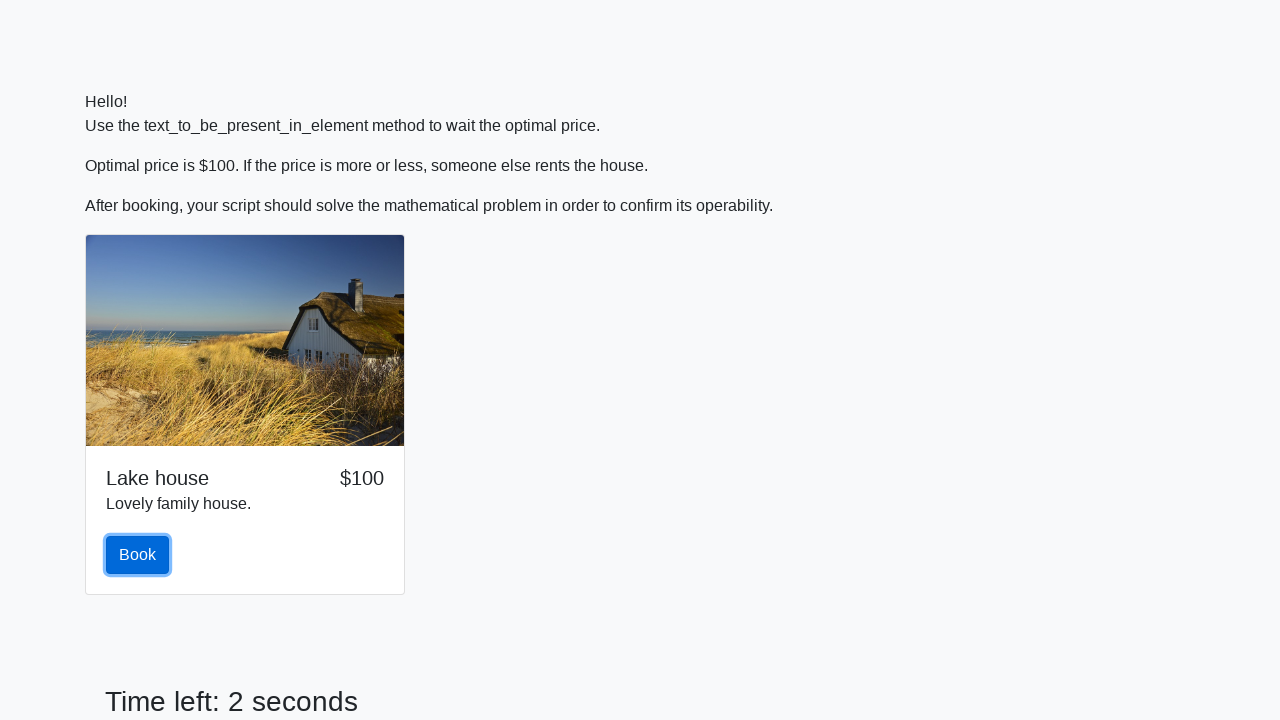

Filled answer field with calculated value: 2.103997126076201 on #answer
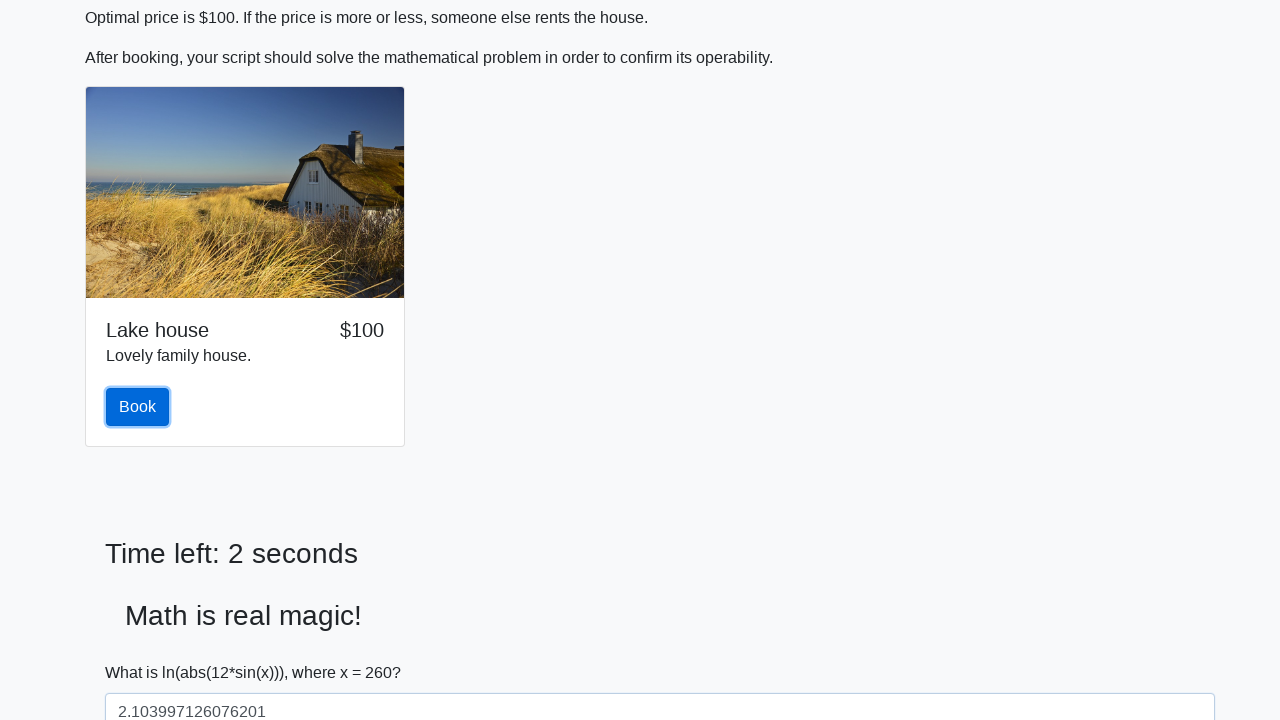

Clicked solve button to submit the answer at (143, 651) on #solve
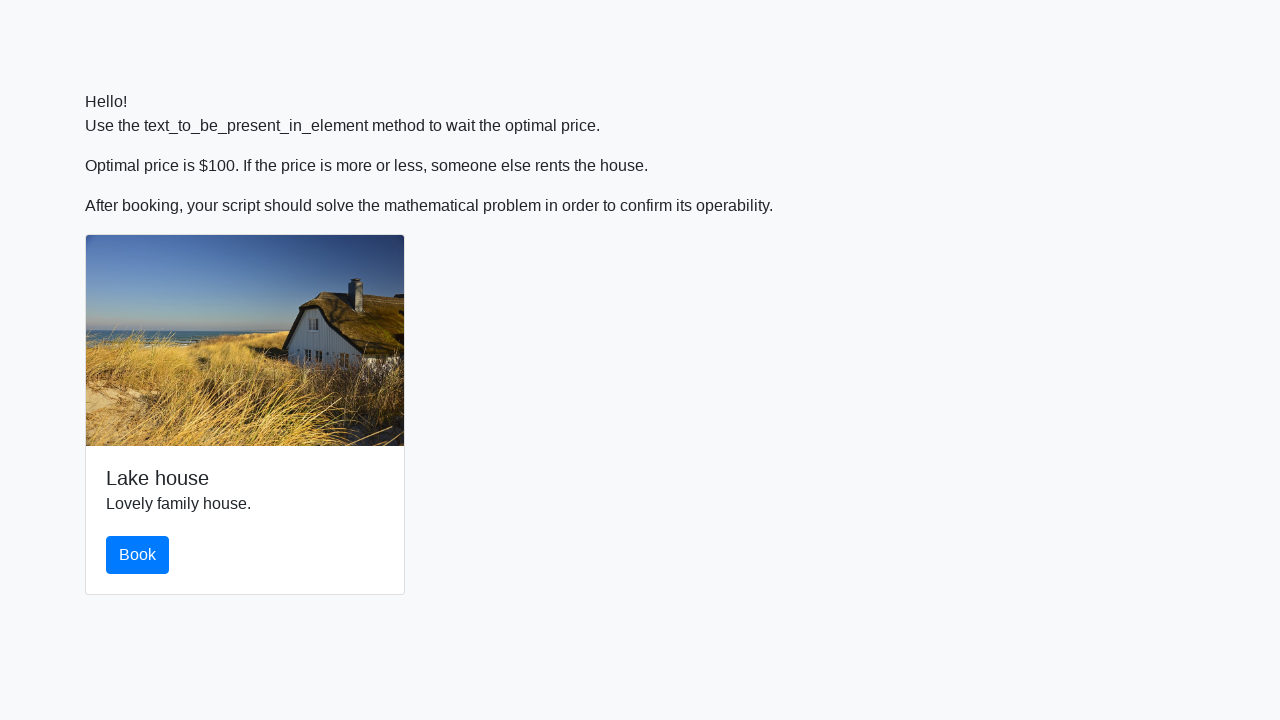

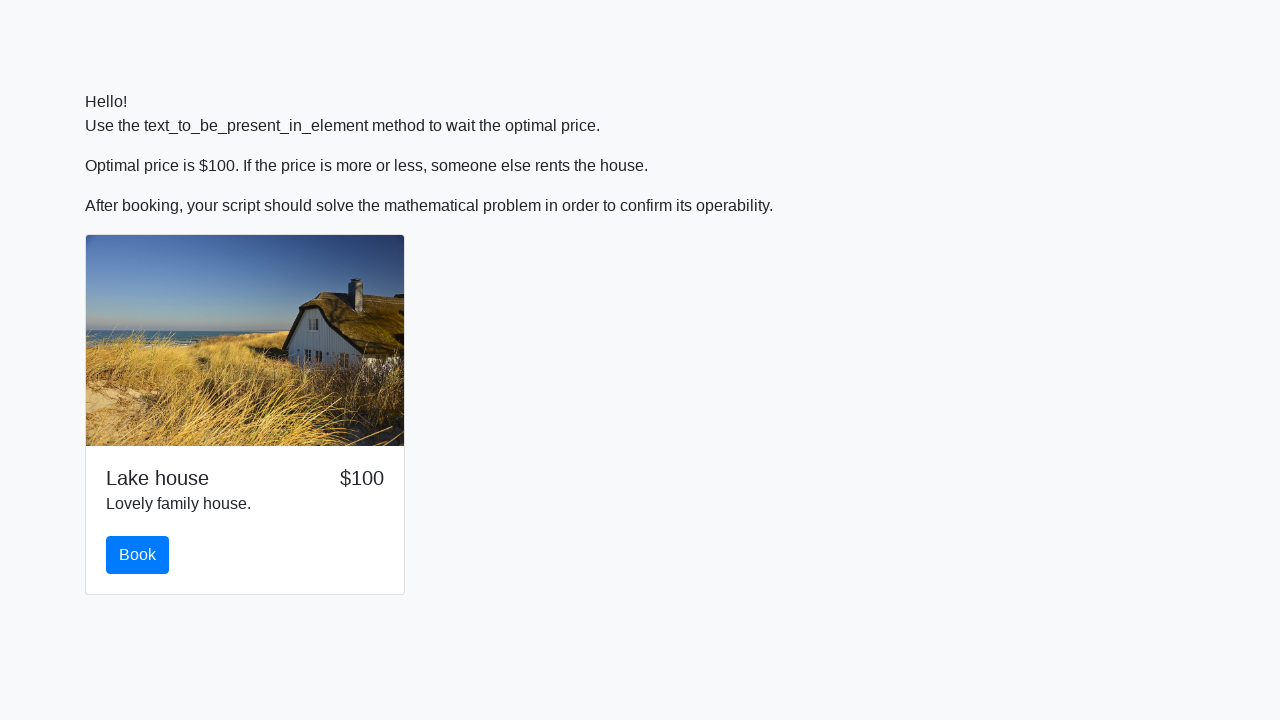